Tests the age form by entering a name and age, submitting the form, and verifying the result message

Starting URL: https://kristinek.github.io/site/examples/age

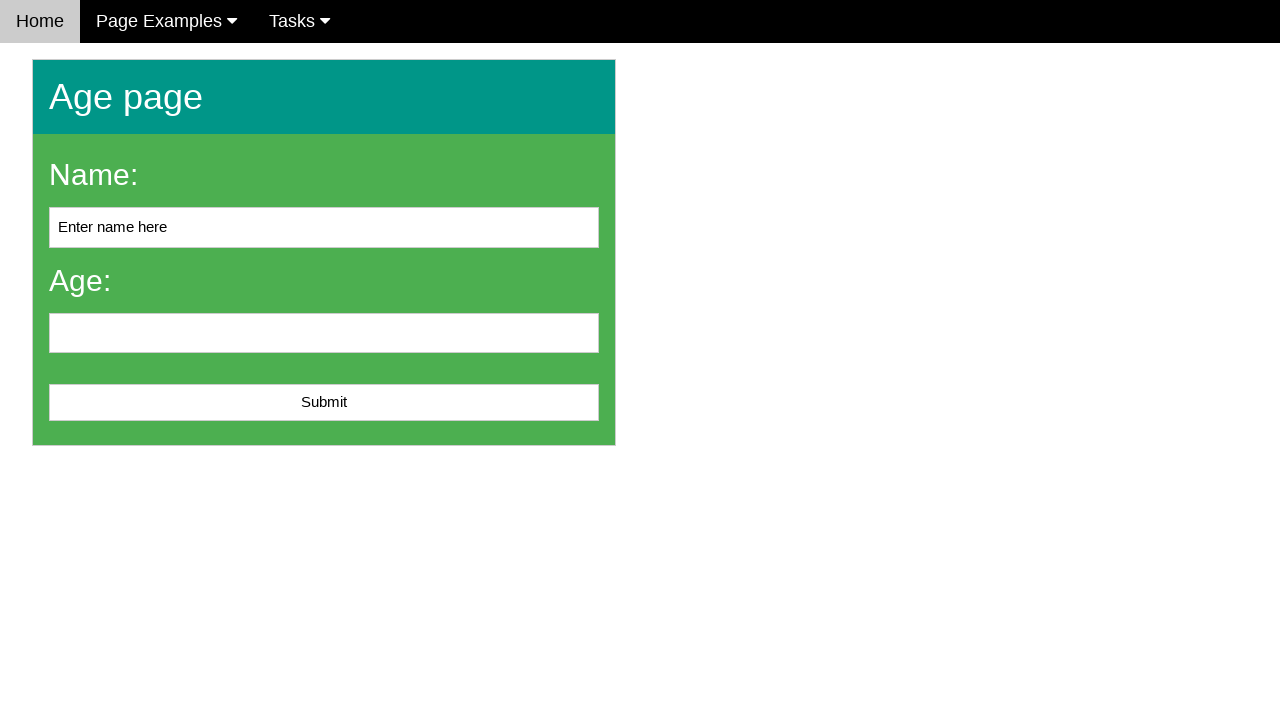

Cleared the name input field on #name
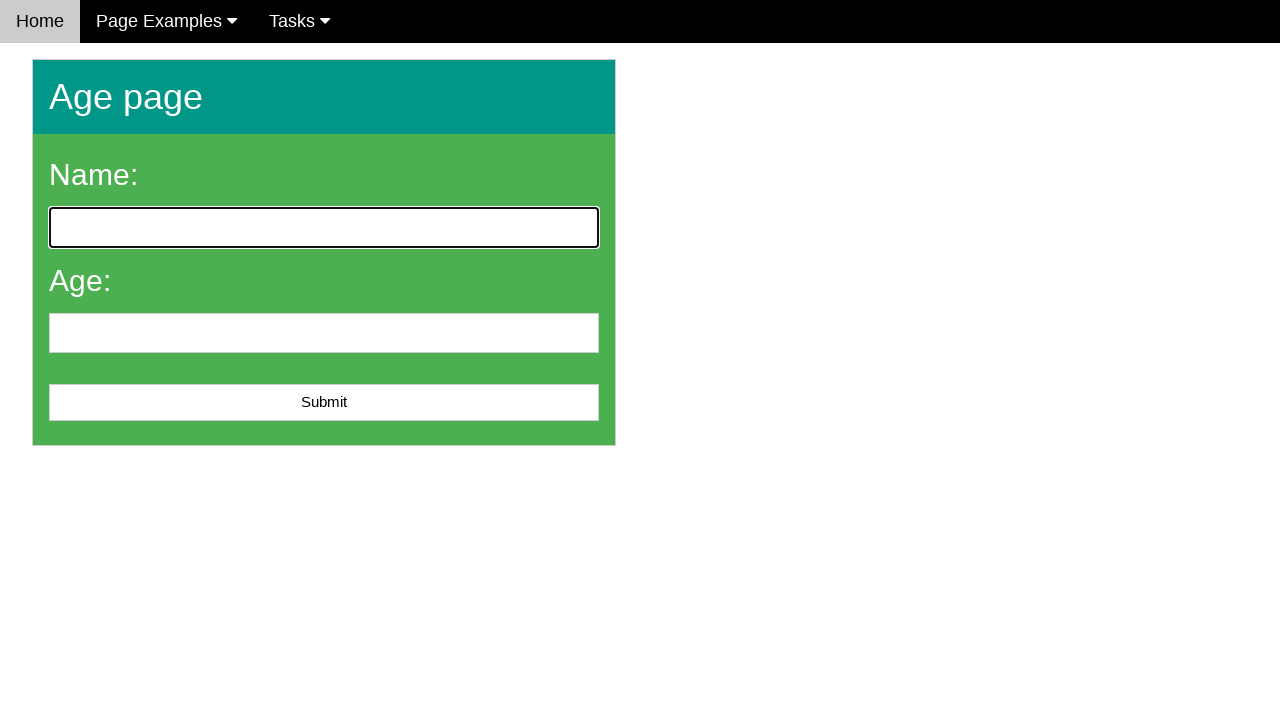

Entered 'John Smith' in the name field on #name
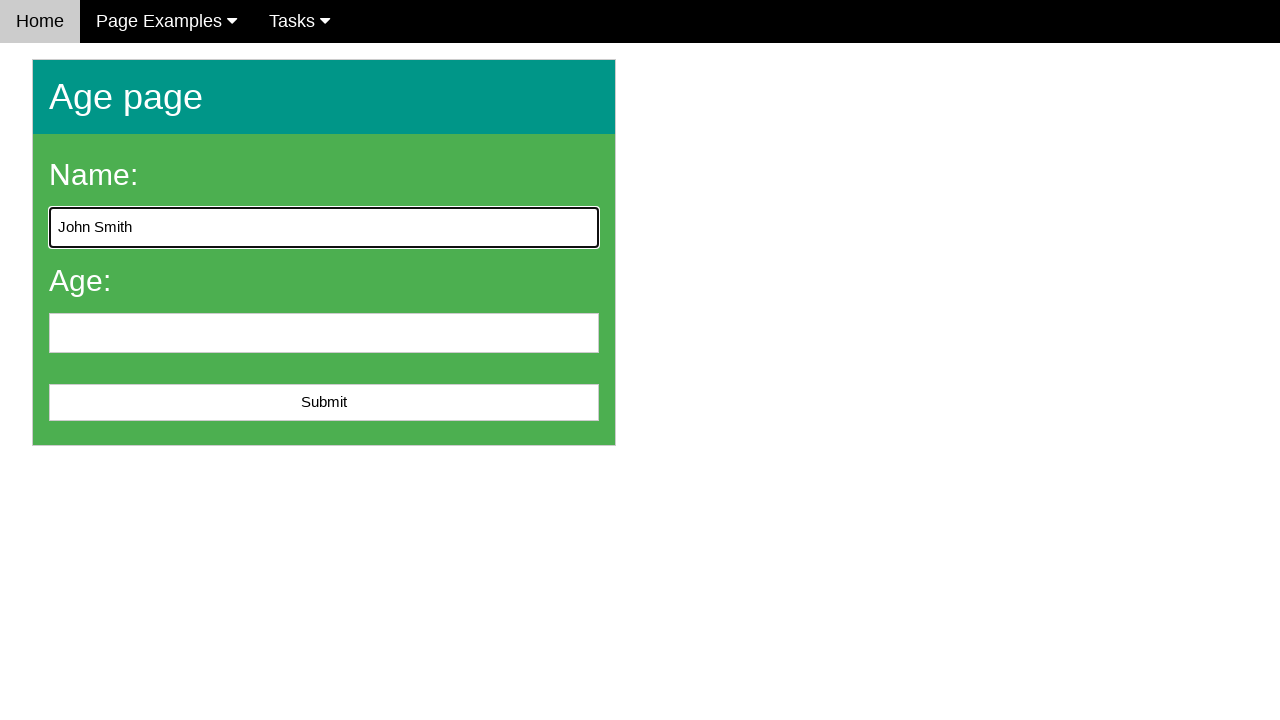

Entered '25' in the age field on #age
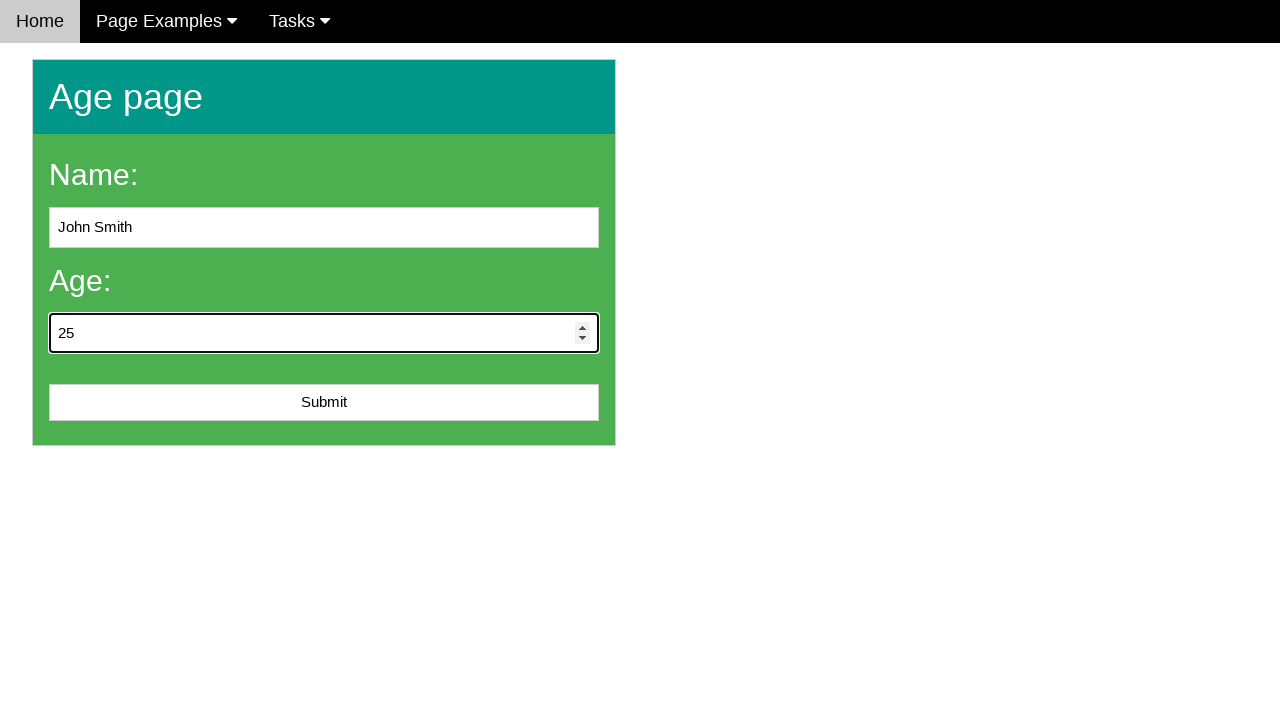

Clicked the submit button at (324, 403) on #submit
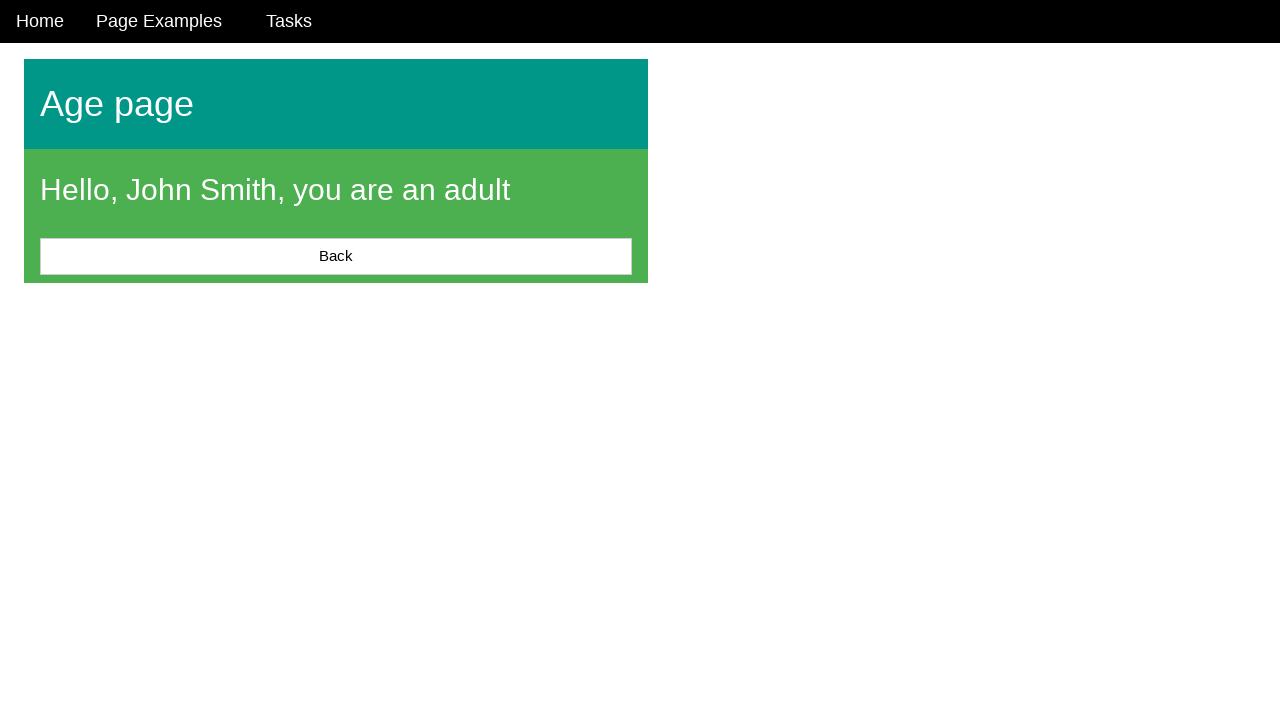

Located the message element
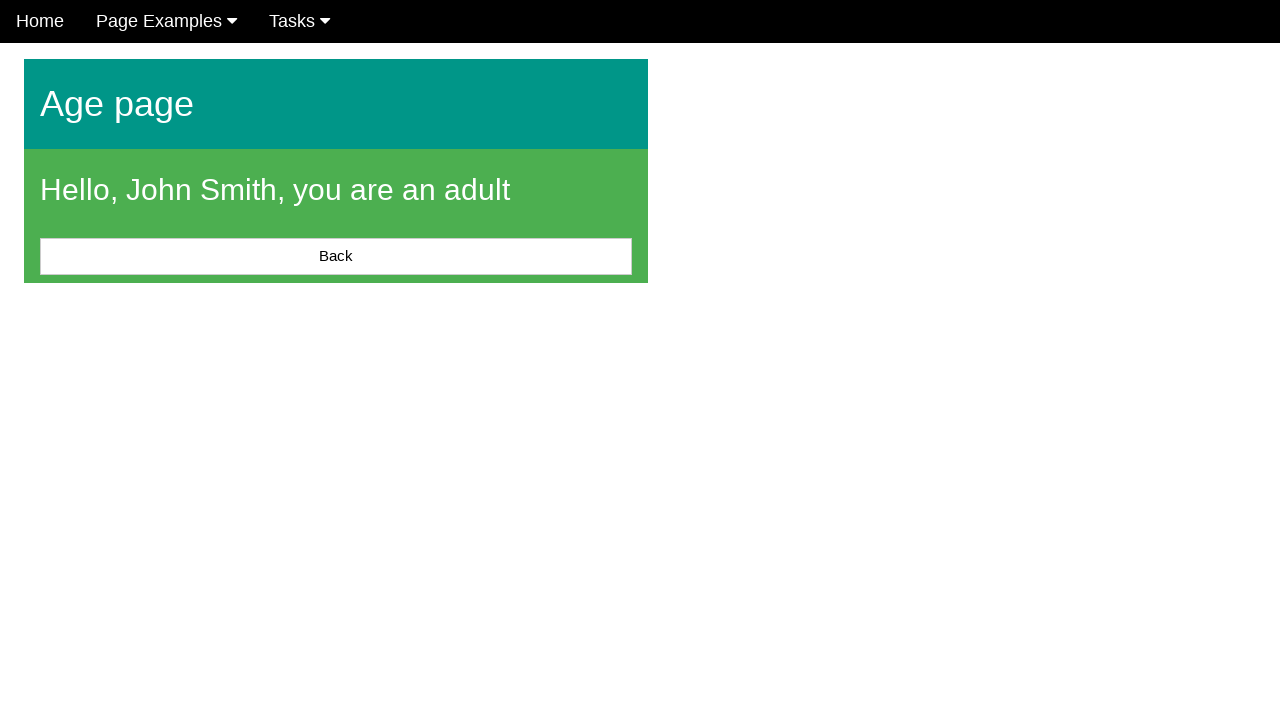

Verified the result message is displayed
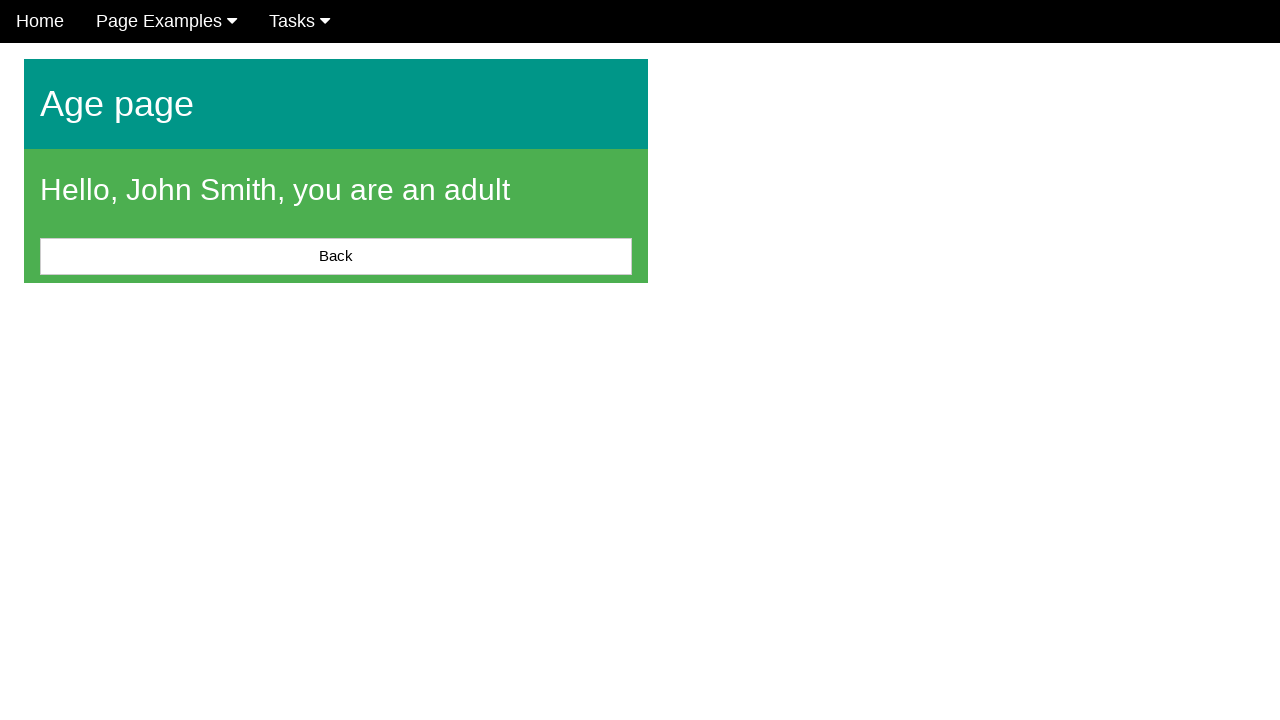

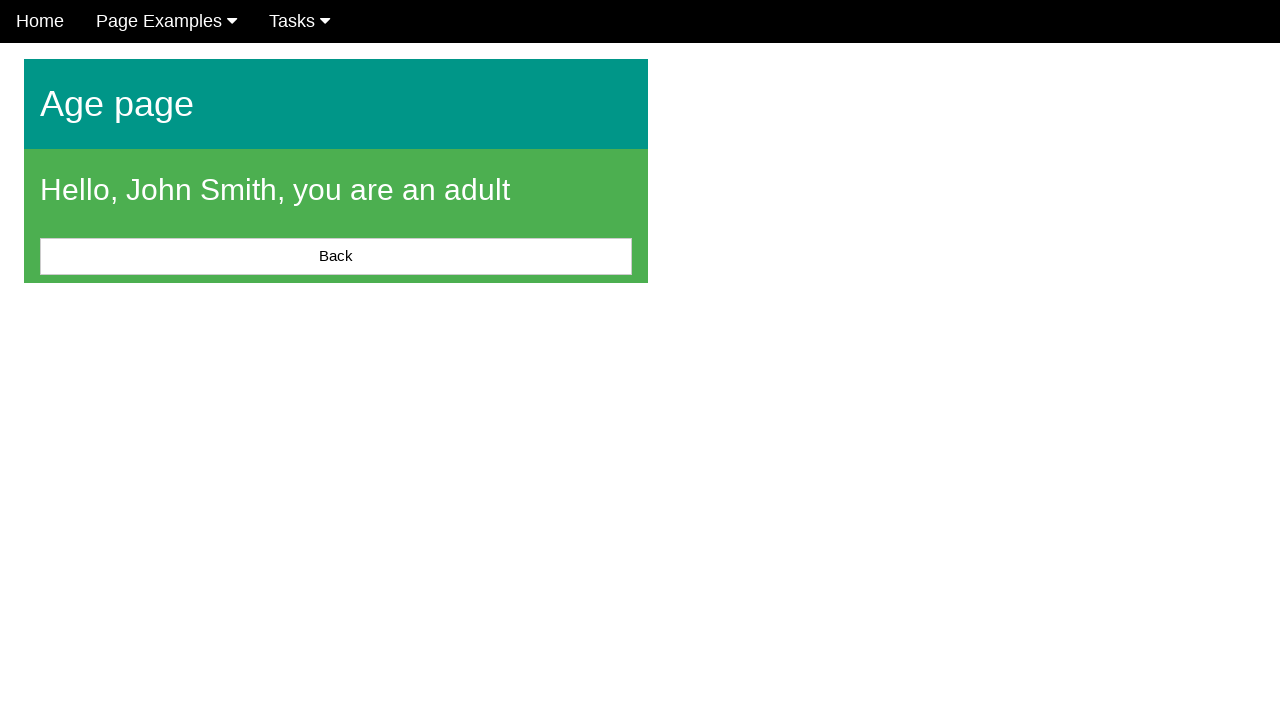